Adds a new todo item and marks it as complete by clicking the completion checkbox, then verifies it's marked as completed

Starting URL: https://todomvc.com/examples/typescript-angular/#/

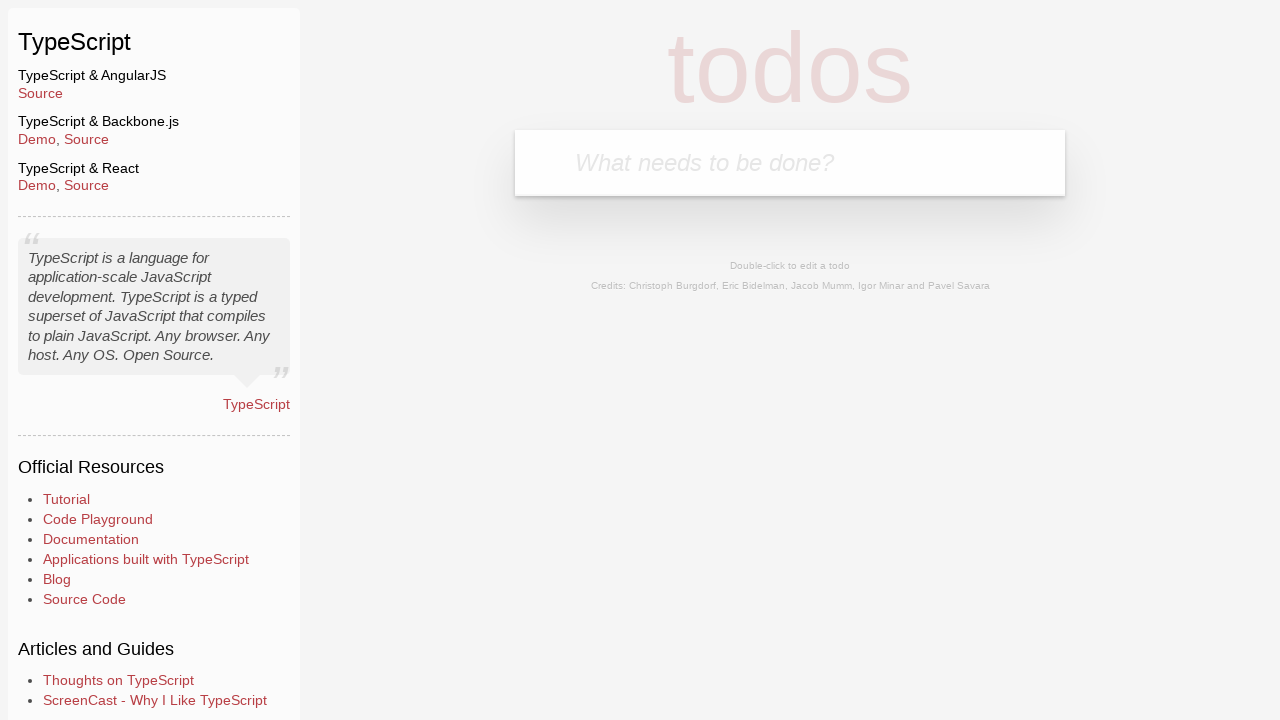

Filled new todo input field with 'Lorem' on .new-todo
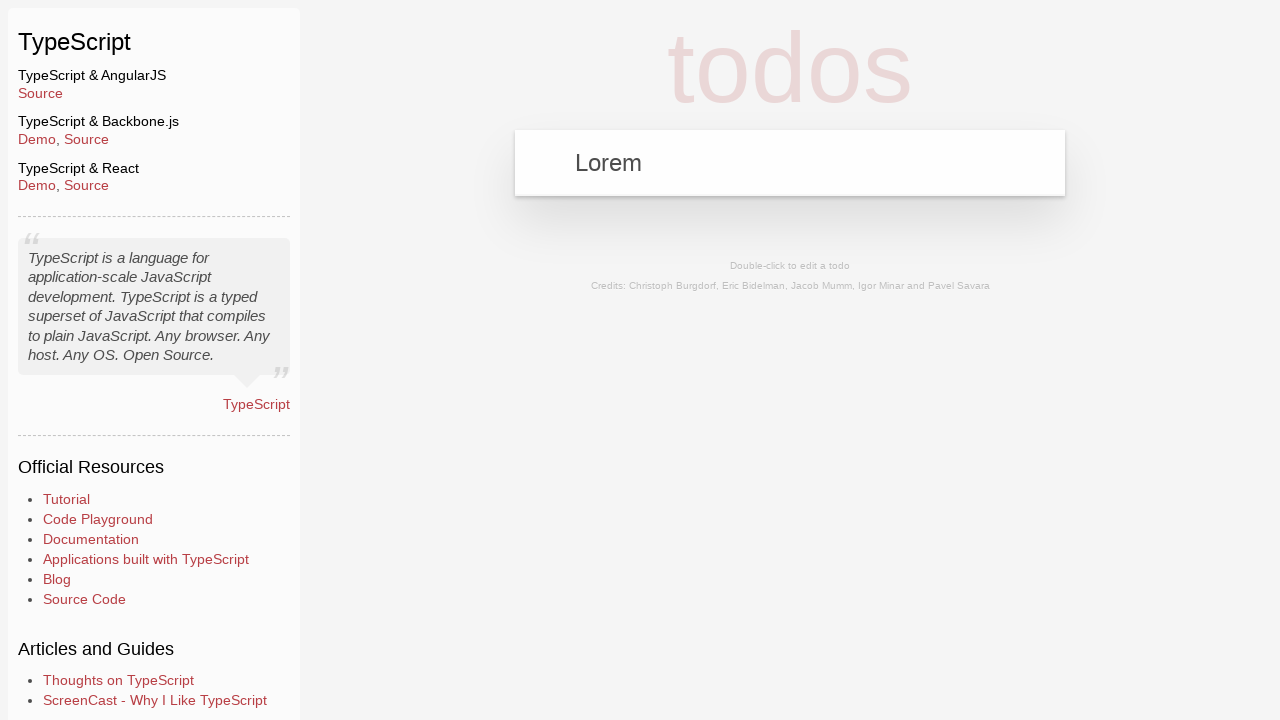

Pressed Enter to add new todo item on .new-todo
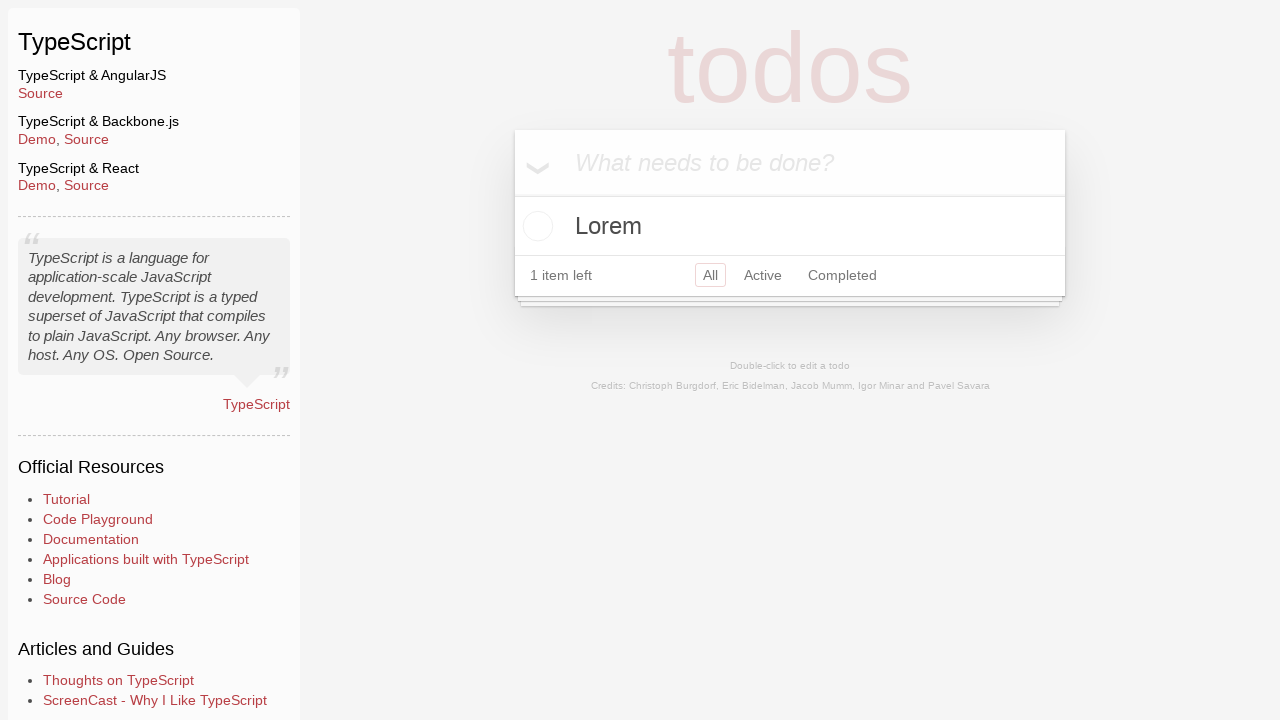

Clicked completion checkbox to mark todo as complete at (535, 226) on li:has-text('Lorem') .toggle
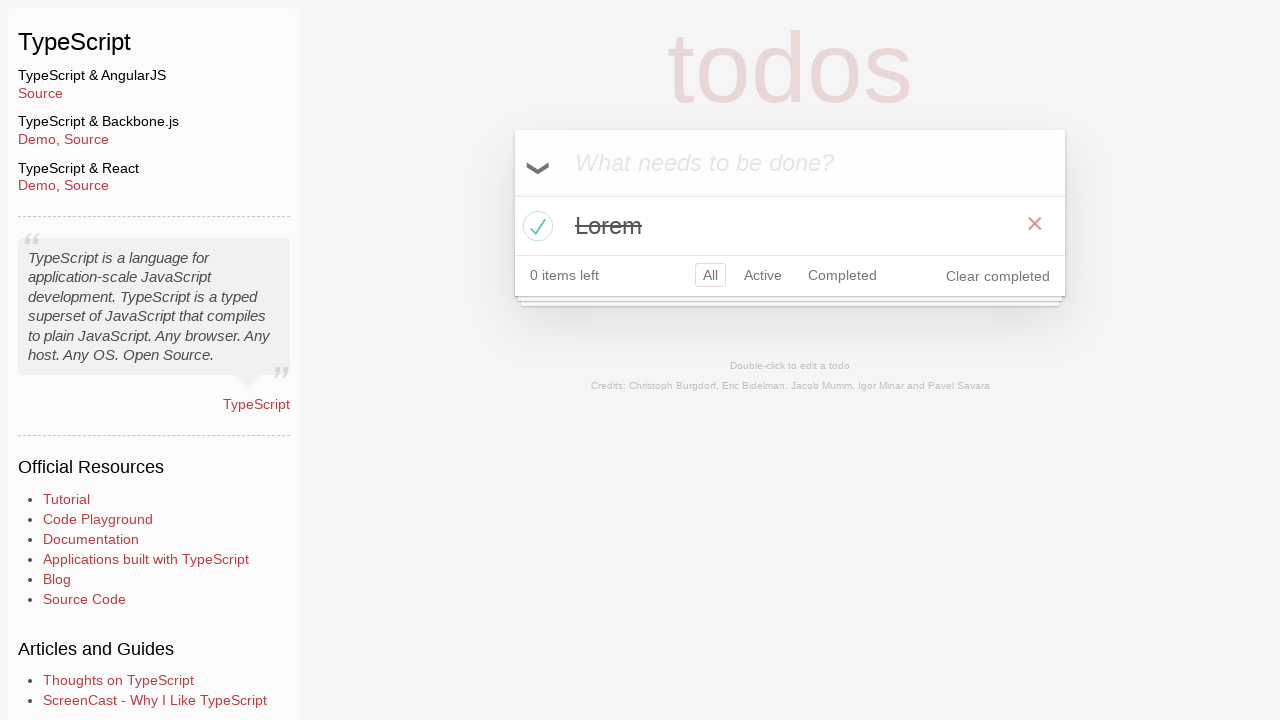

Verified todo item is marked as completed
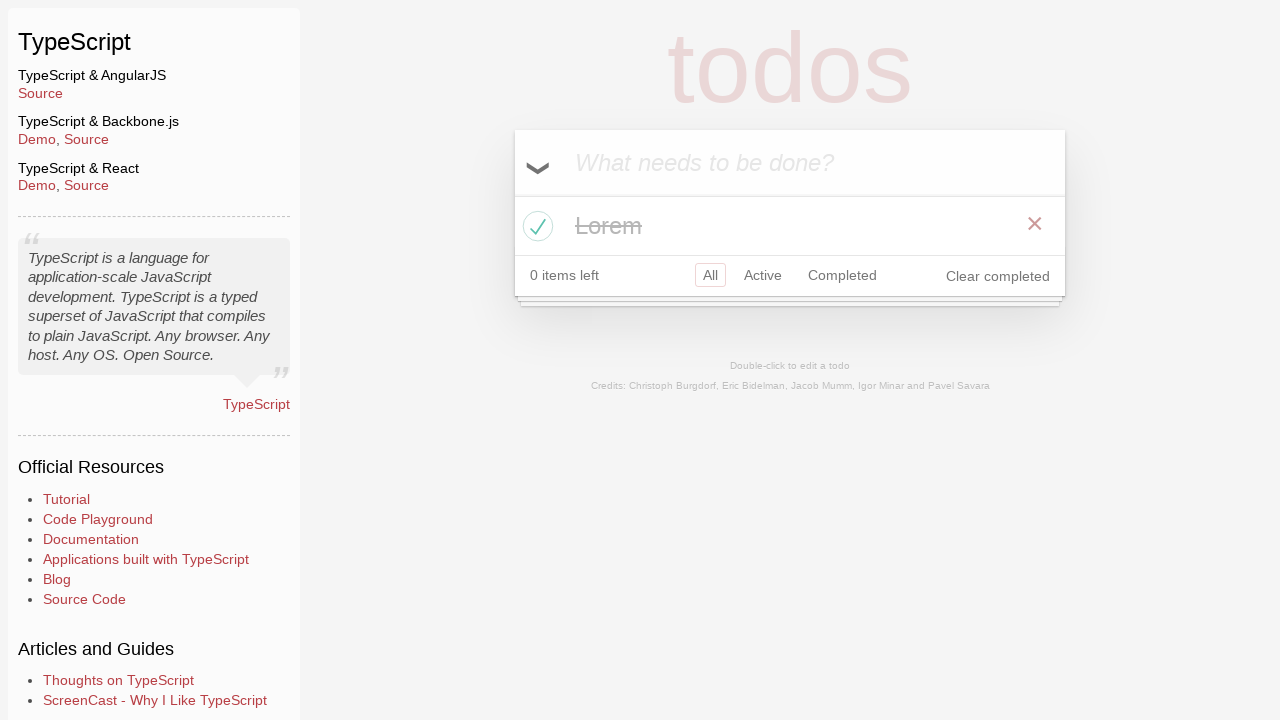

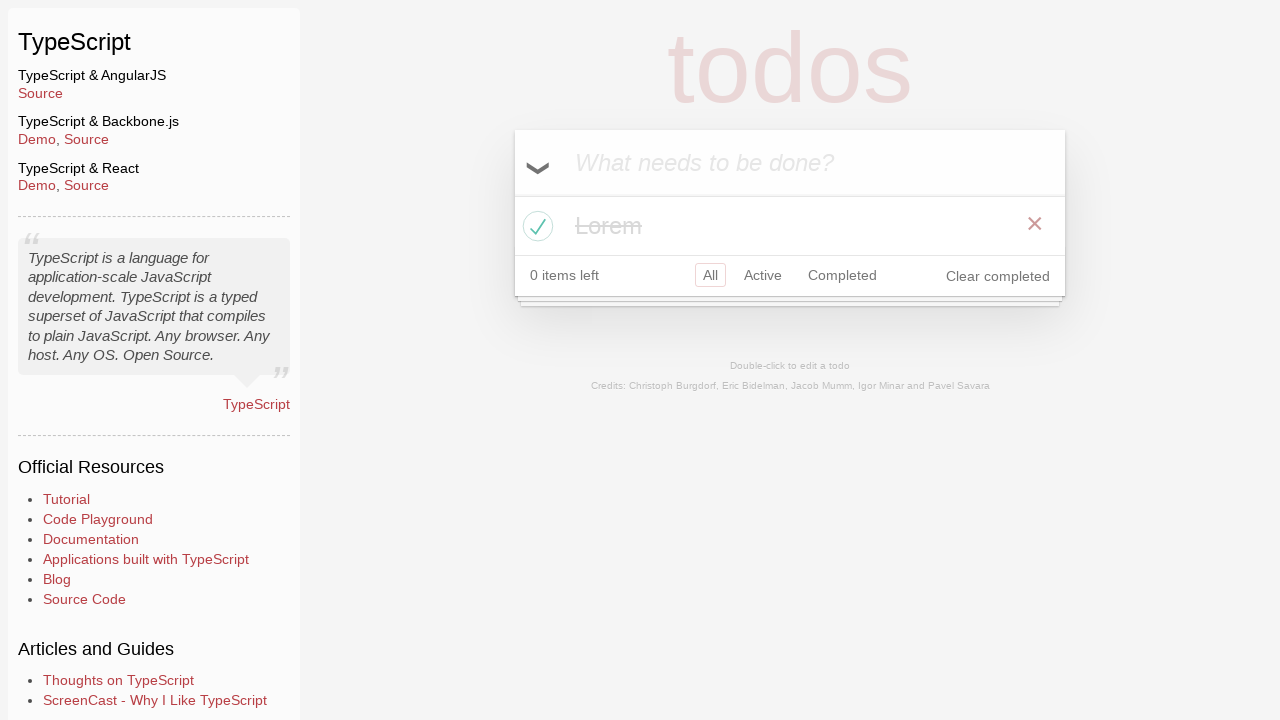